Tests dynamic checkbox controls by toggling checkbox visibility, waiting for it to disappear and reappear, then clicking to select it

Starting URL: https://www.training-support.net/webelements/dynamic-controls

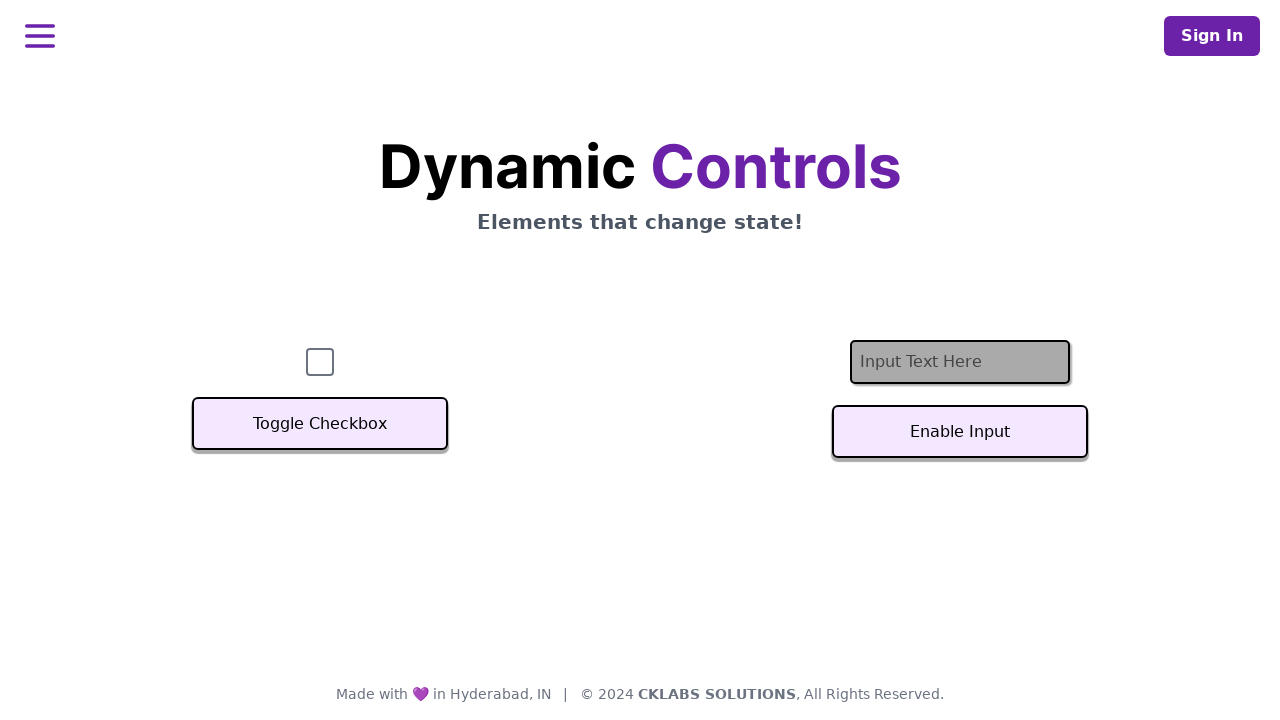

Navigated to dynamic controls page
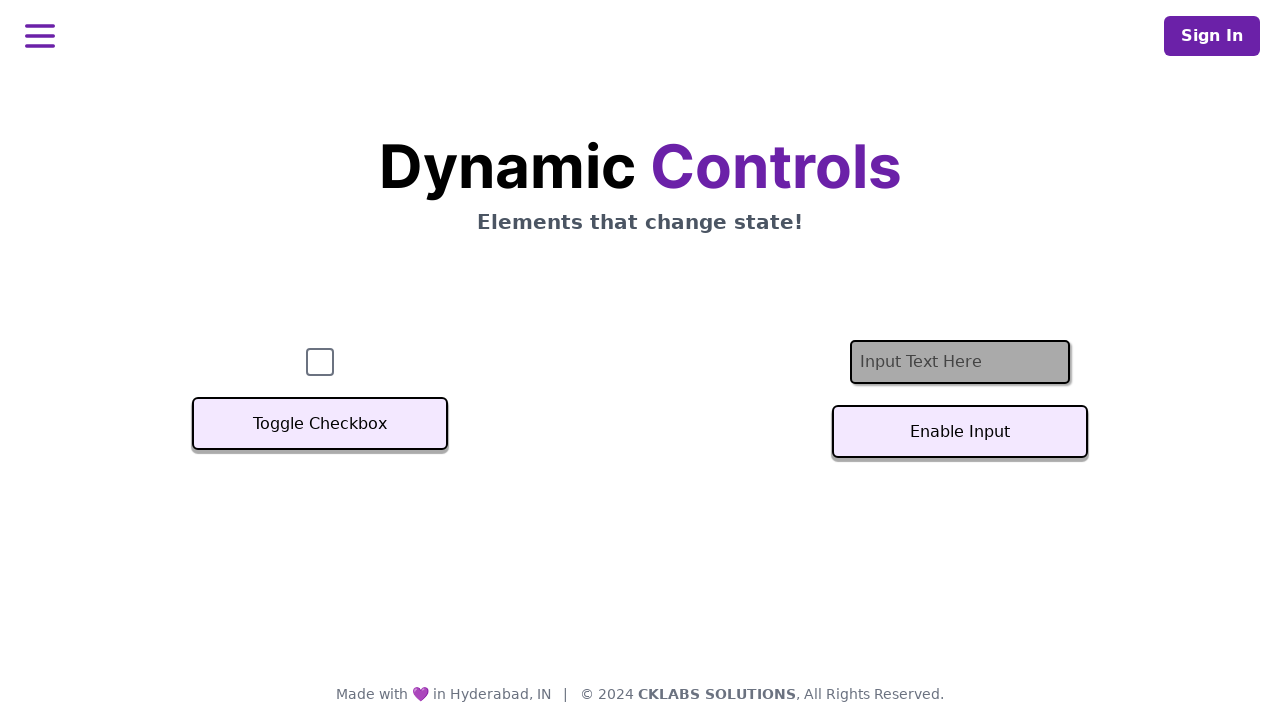

Verified checkbox is initially visible
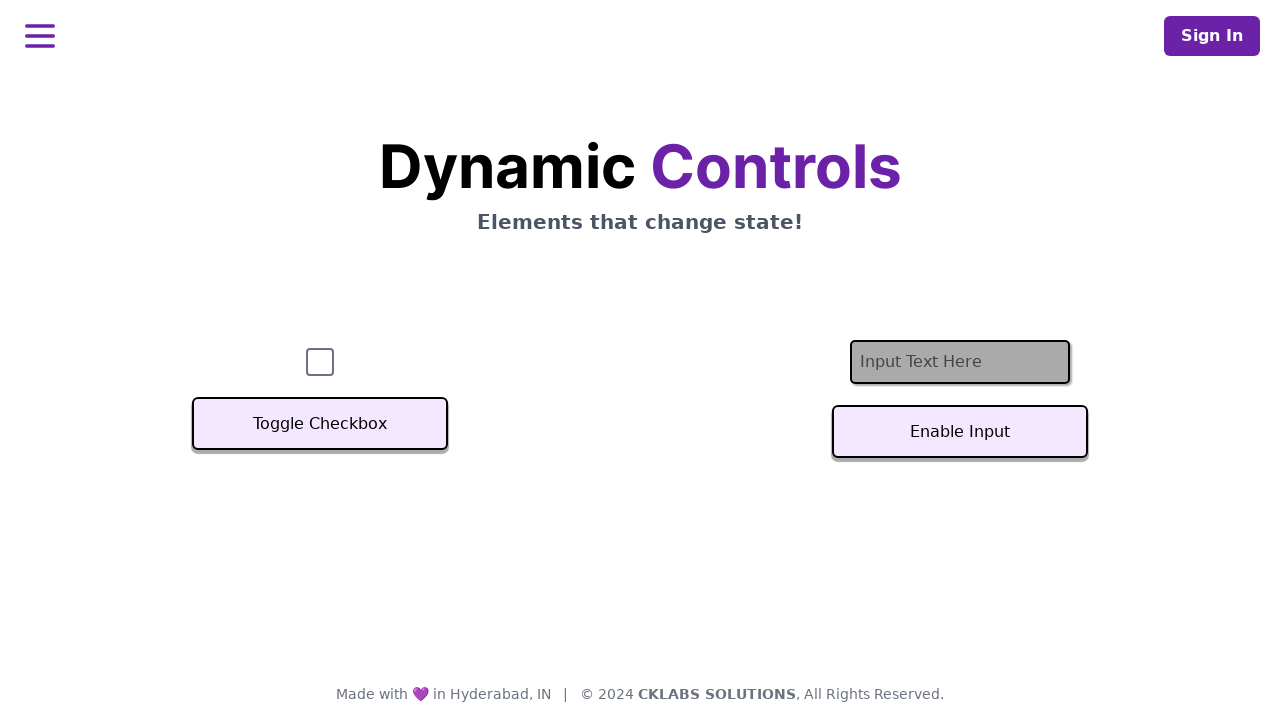

Clicked Toggle Checkbox button to hide checkbox at (320, 424) on xpath=//button[text()='Toggle Checkbox']
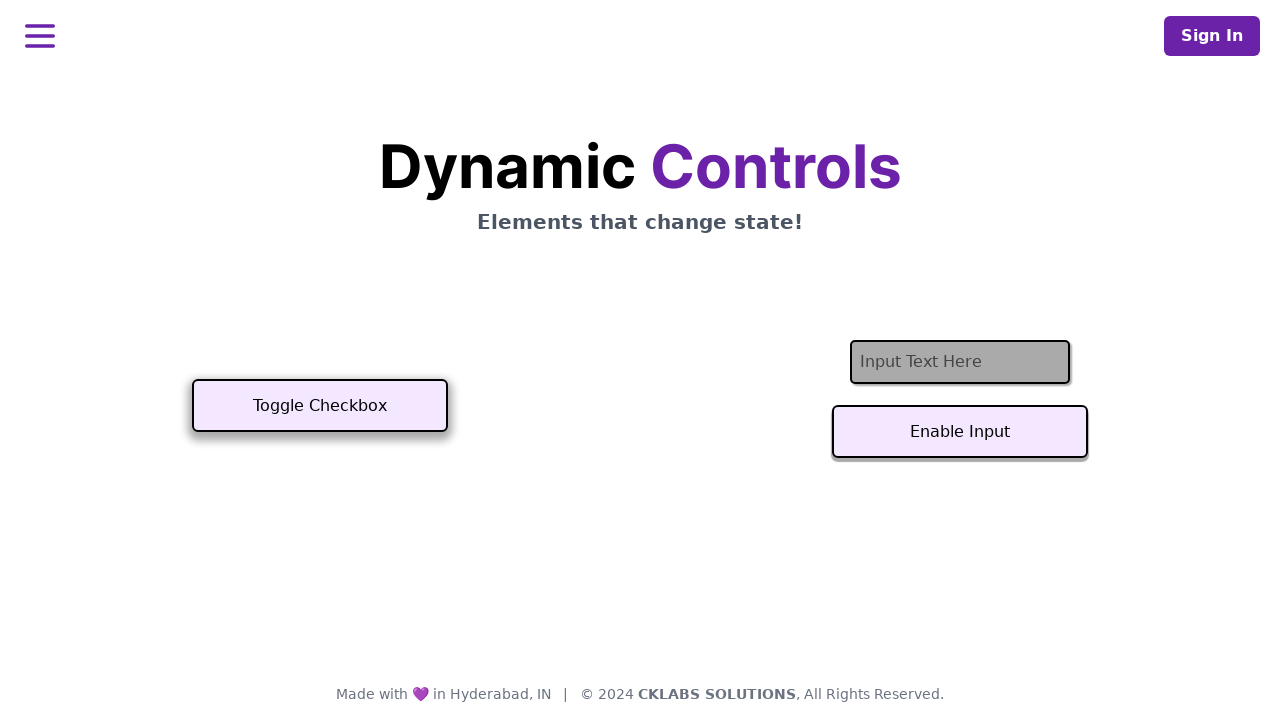

Confirmed checkbox disappeared after toggle
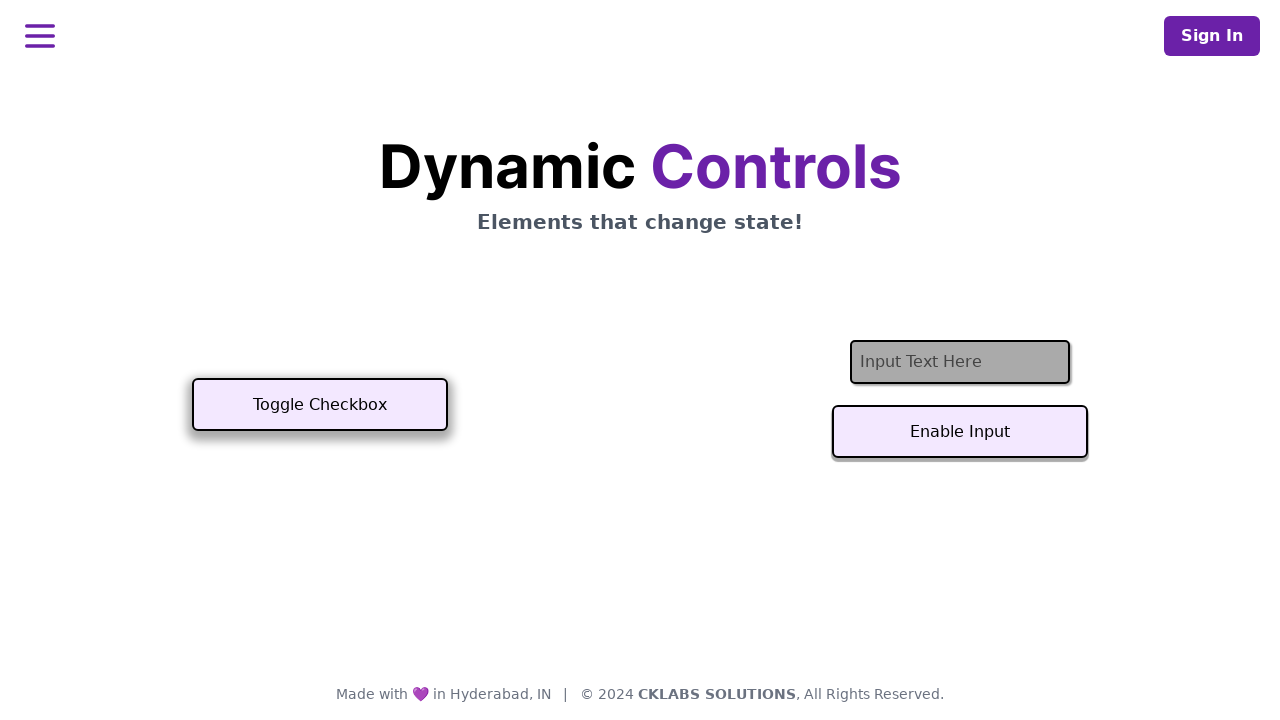

Clicked Toggle Checkbox button to show checkbox again at (320, 405) on xpath=//button[text()='Toggle Checkbox']
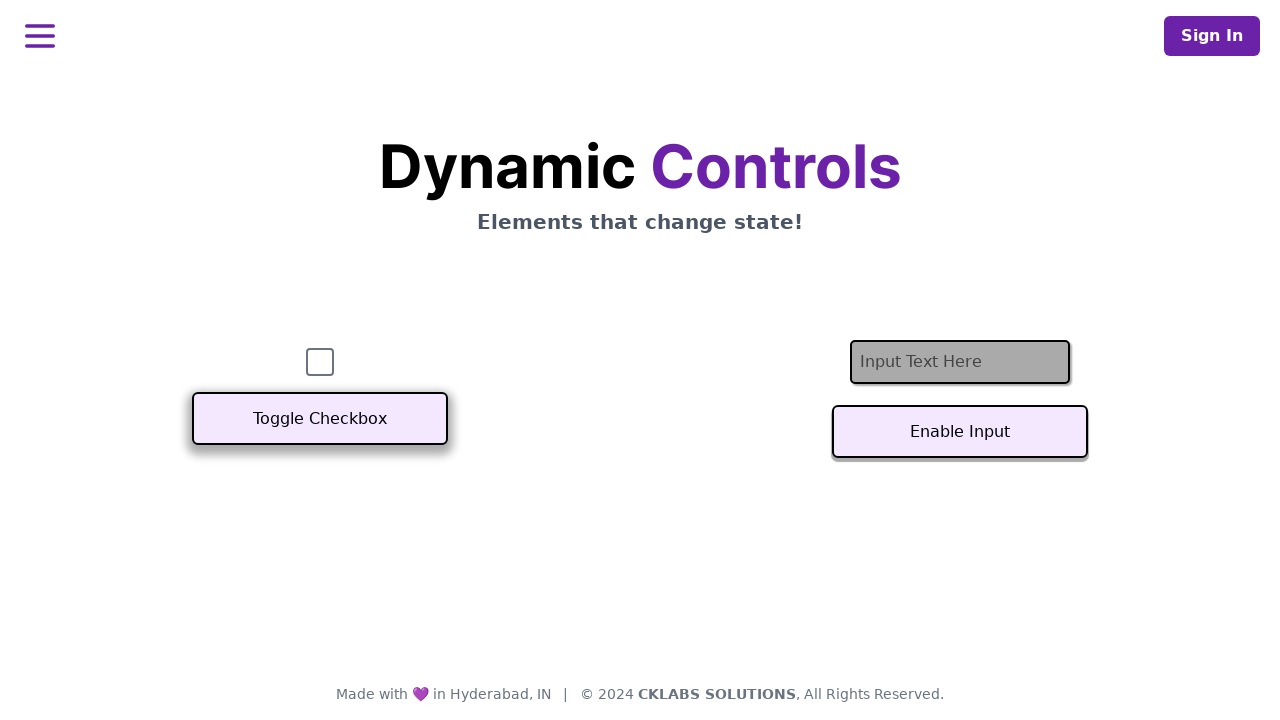

Confirmed checkbox is visible again
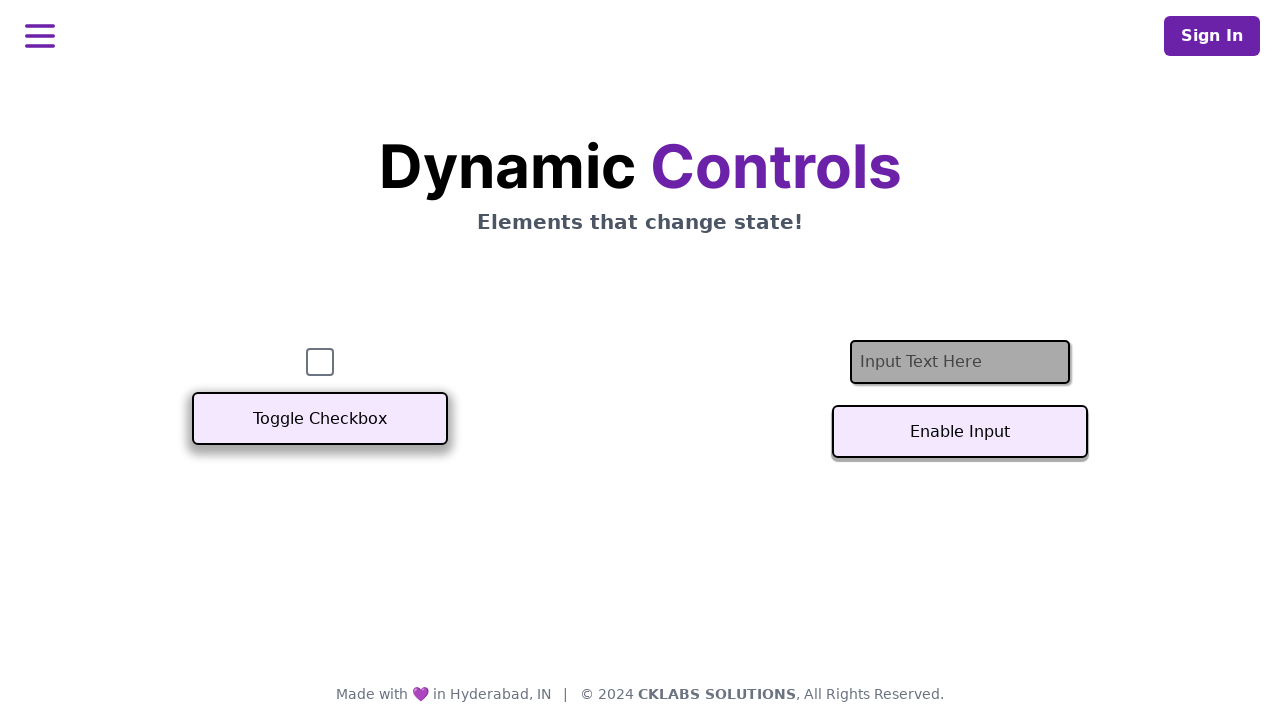

Clicked checkbox to select it at (320, 362) on #checkbox
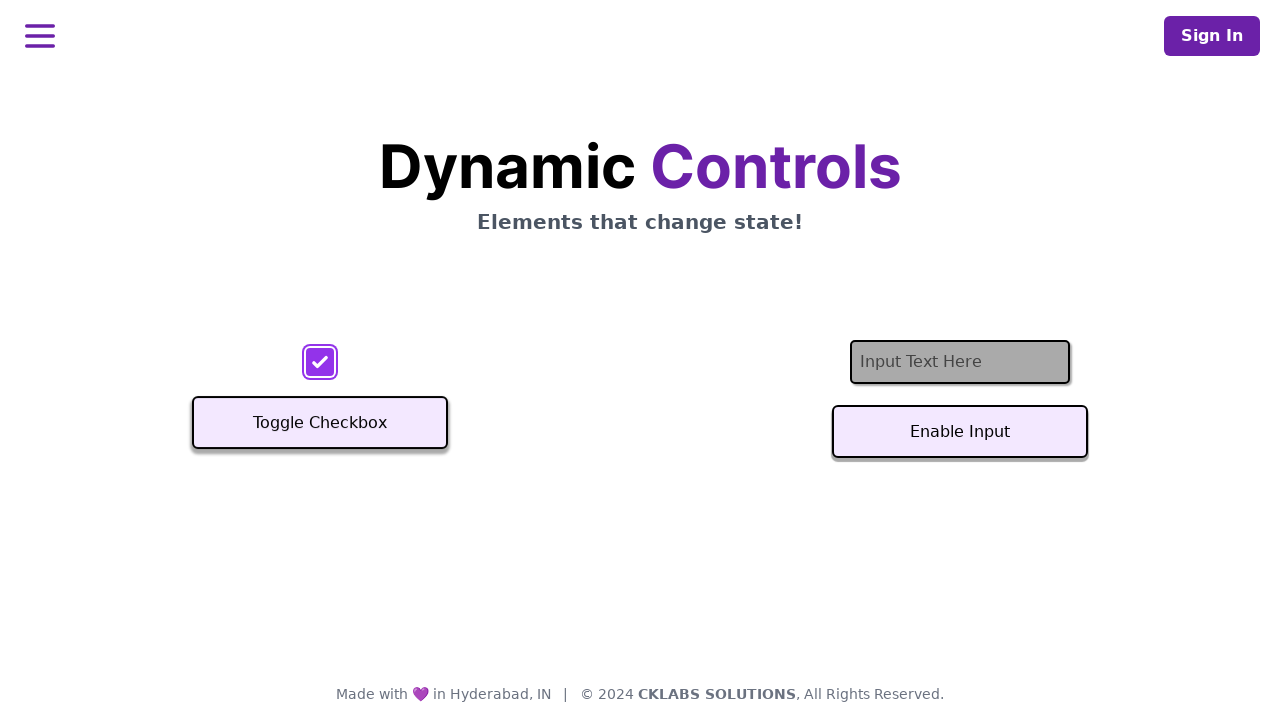

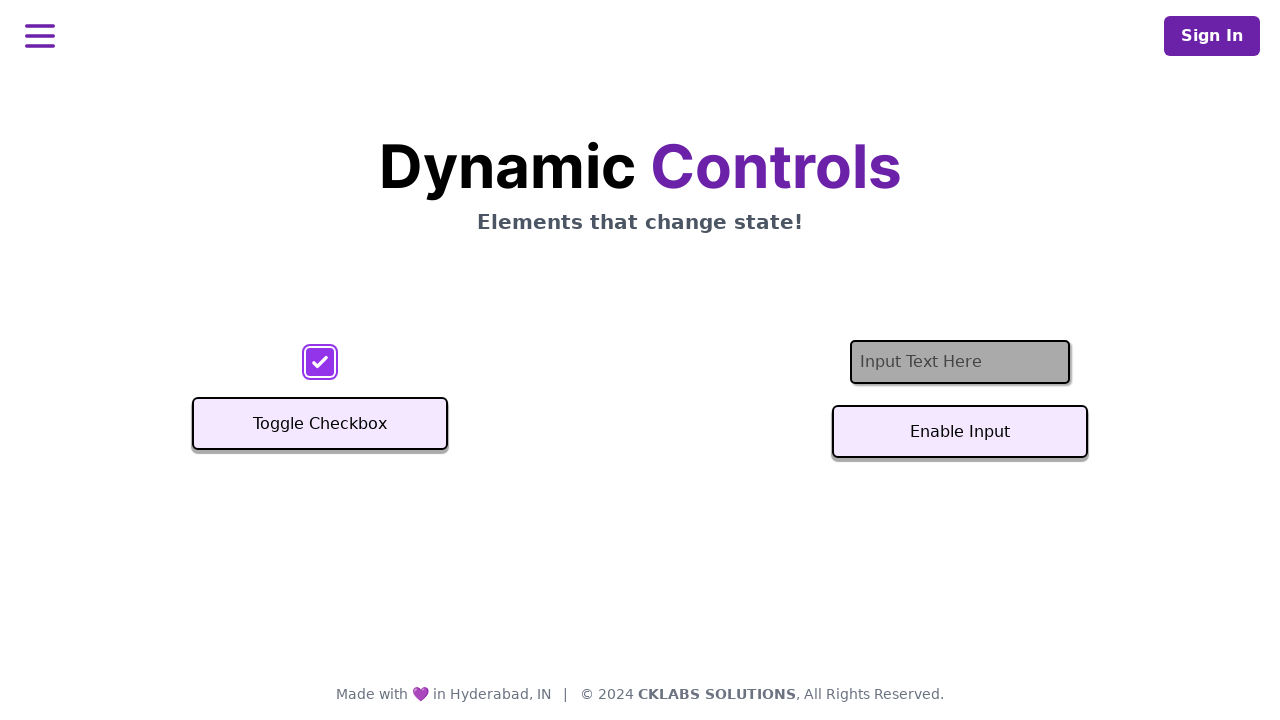